Tests alert handling by clicking a button that triggers a JavaScript alert and then accepting the alert dialog.

Starting URL: https://testautomationpractice.blogspot.com

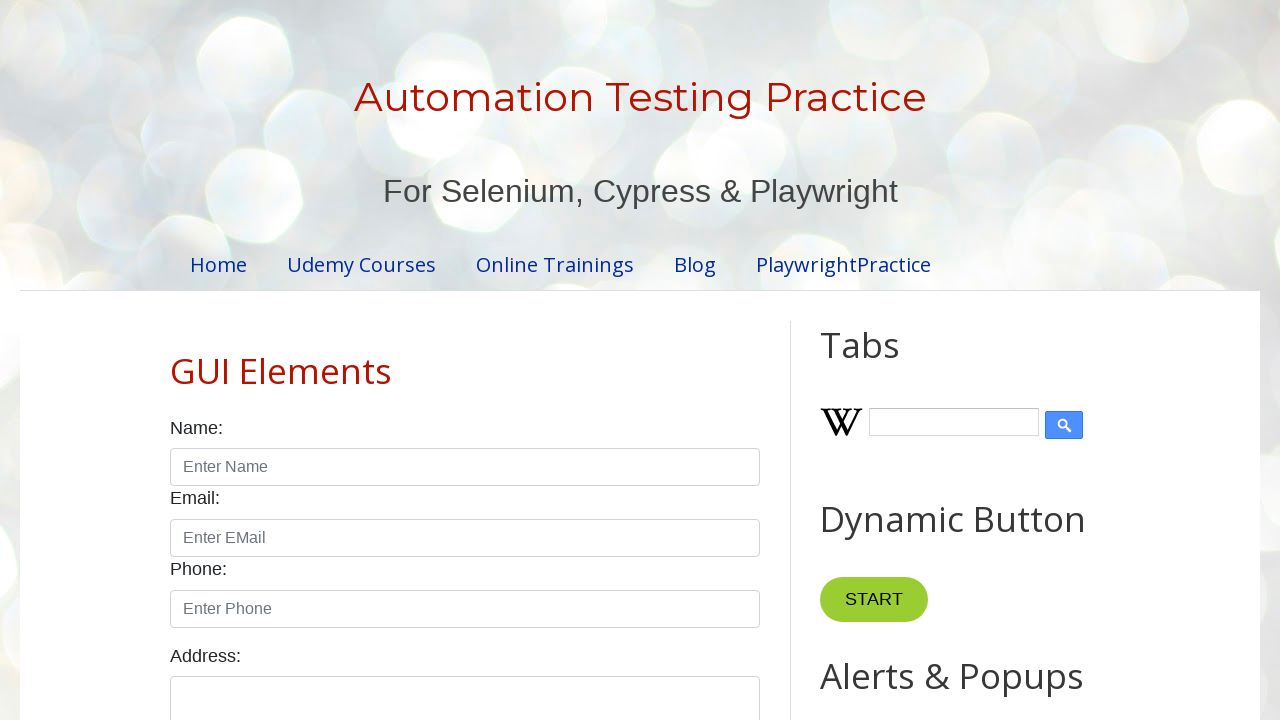

Clicked button that triggers the alert dialog at (912, 360) on xpath=//*[@id='HTML9']/div[1]/button[2]
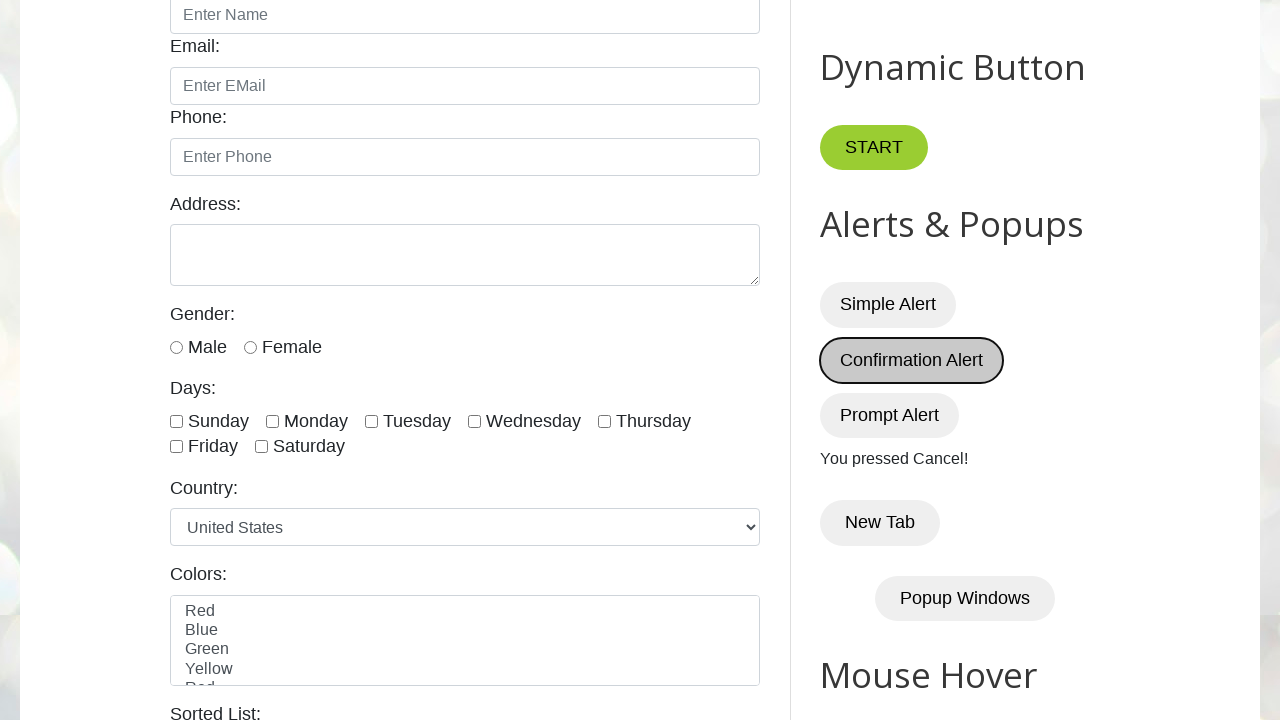

Set up dialog handler to accept alerts
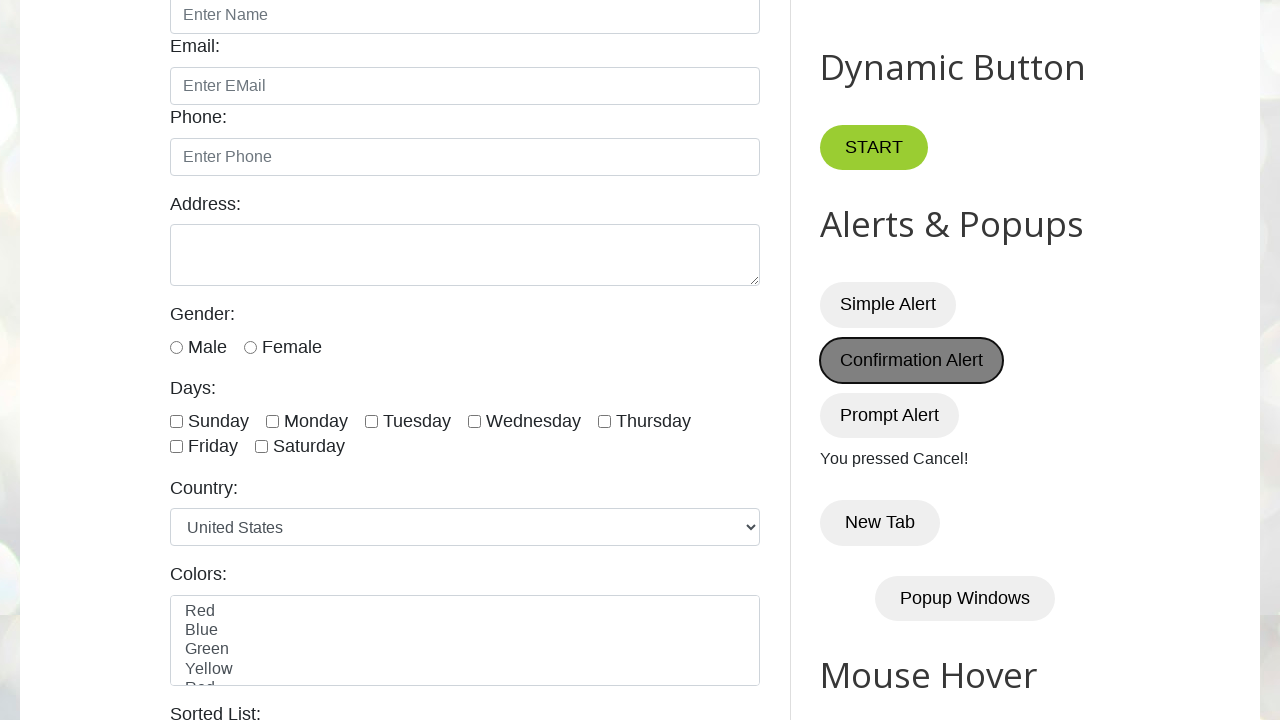

Configured alternative dialog handler function
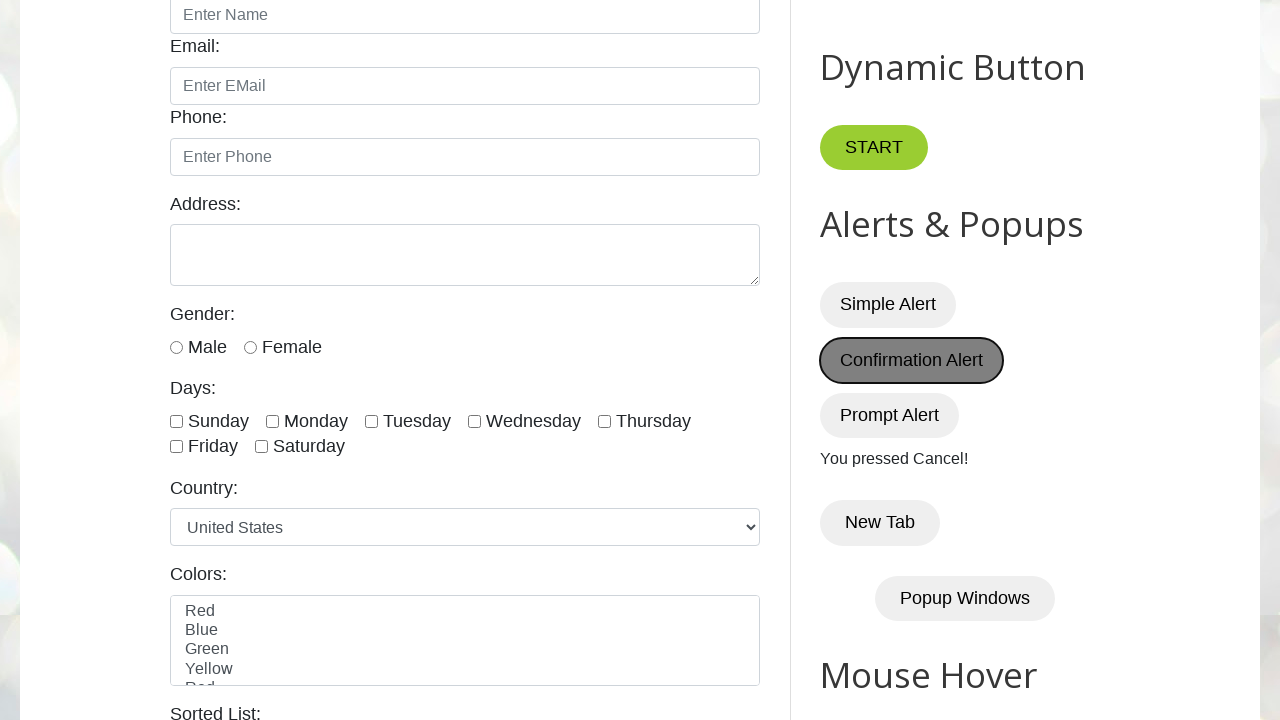

Clicked confirm button to trigger alert at (912, 360) on xpath=//*[@id='HTML9']/div[1]/button[2]
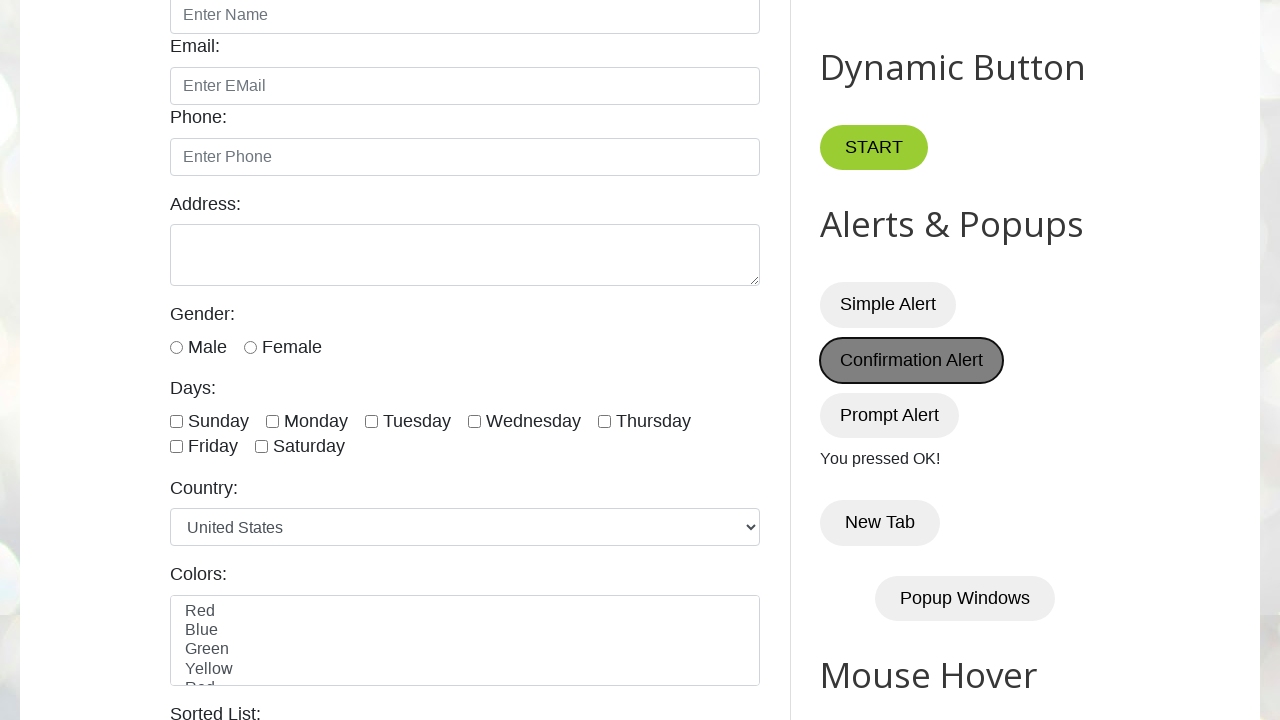

Waited for alert to be processed
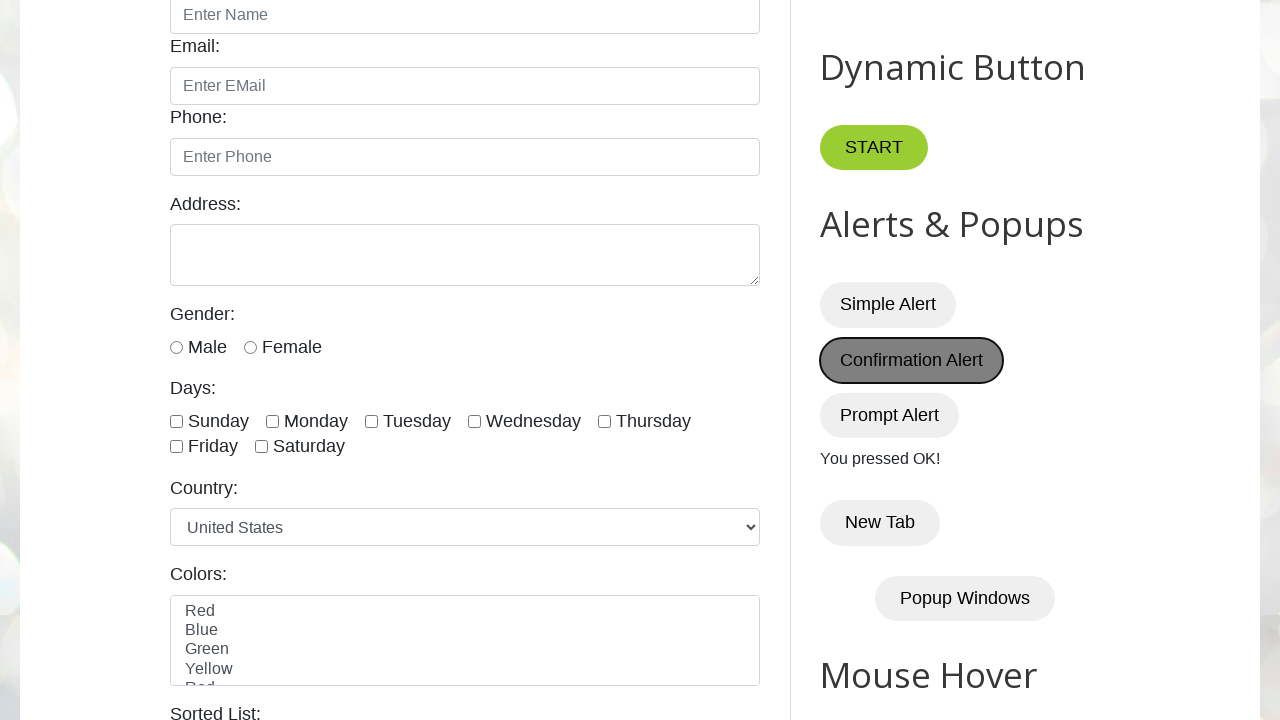

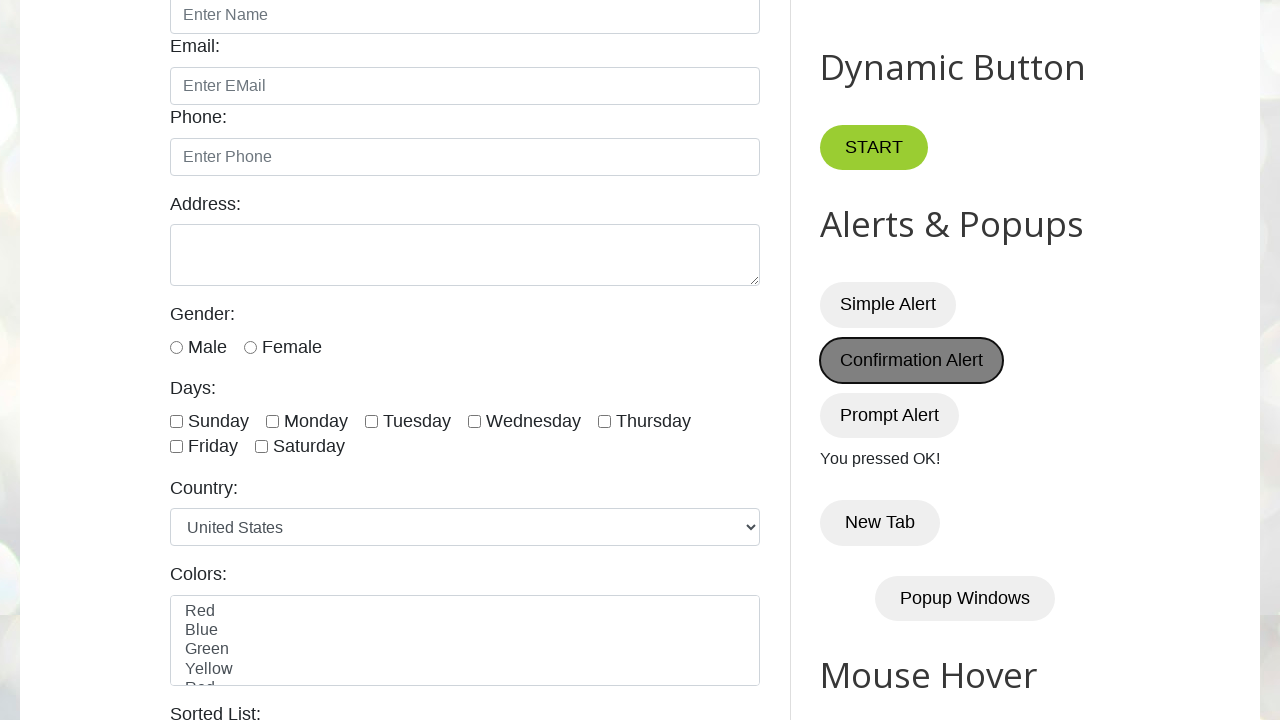